Verifies that the logo image is displayed on the OrangeHRM demo booking page

Starting URL: https://www.orangehrm.com/en/book-a-free-demo

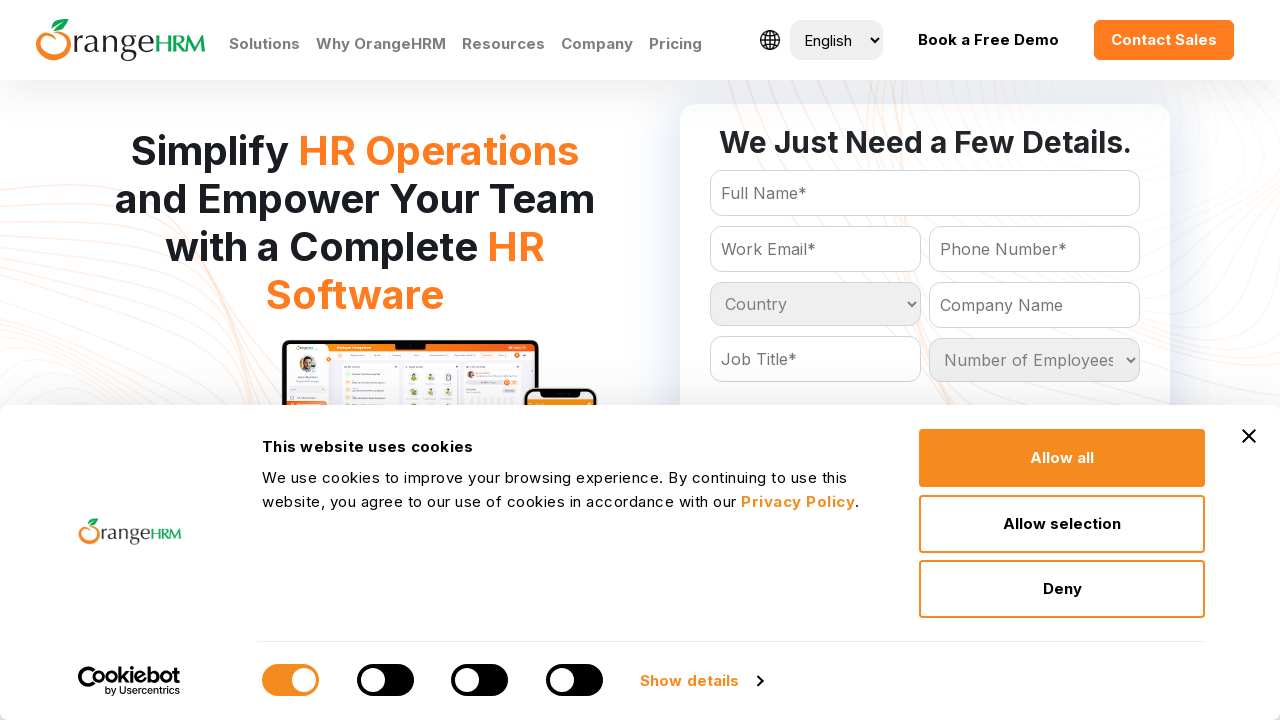

Navigated to OrangeHRM demo booking page
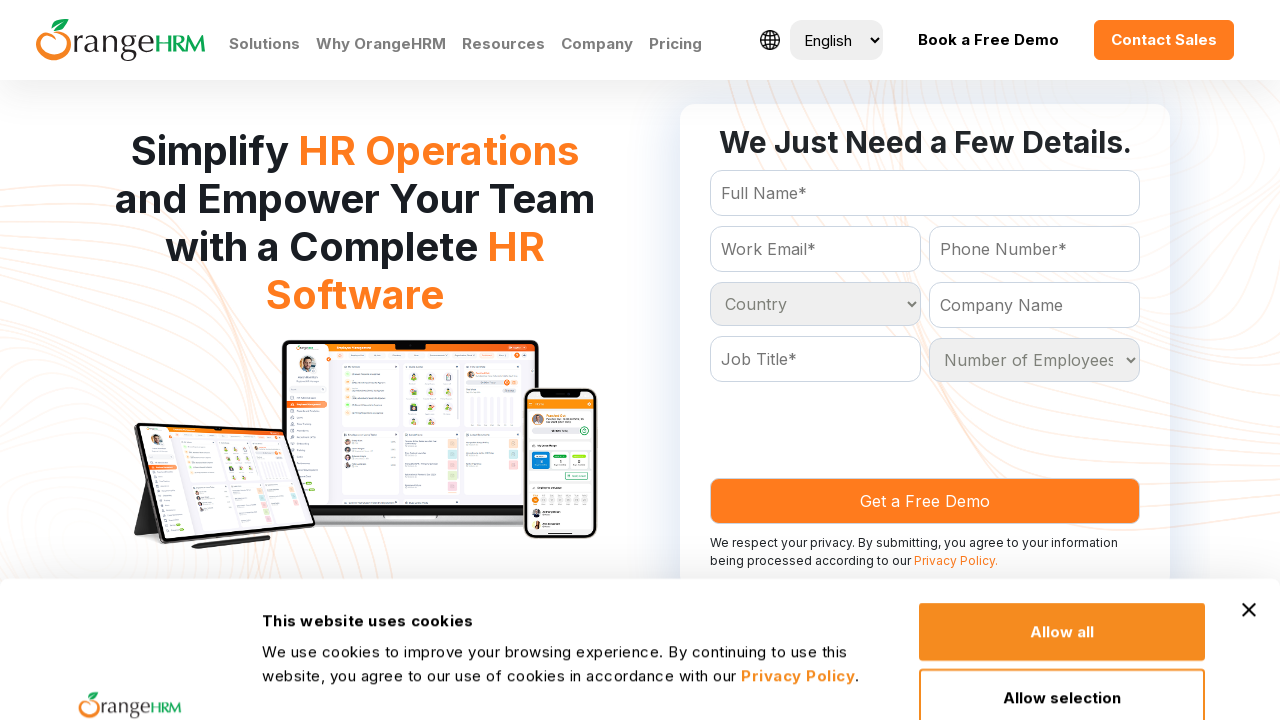

Located logo image element on page
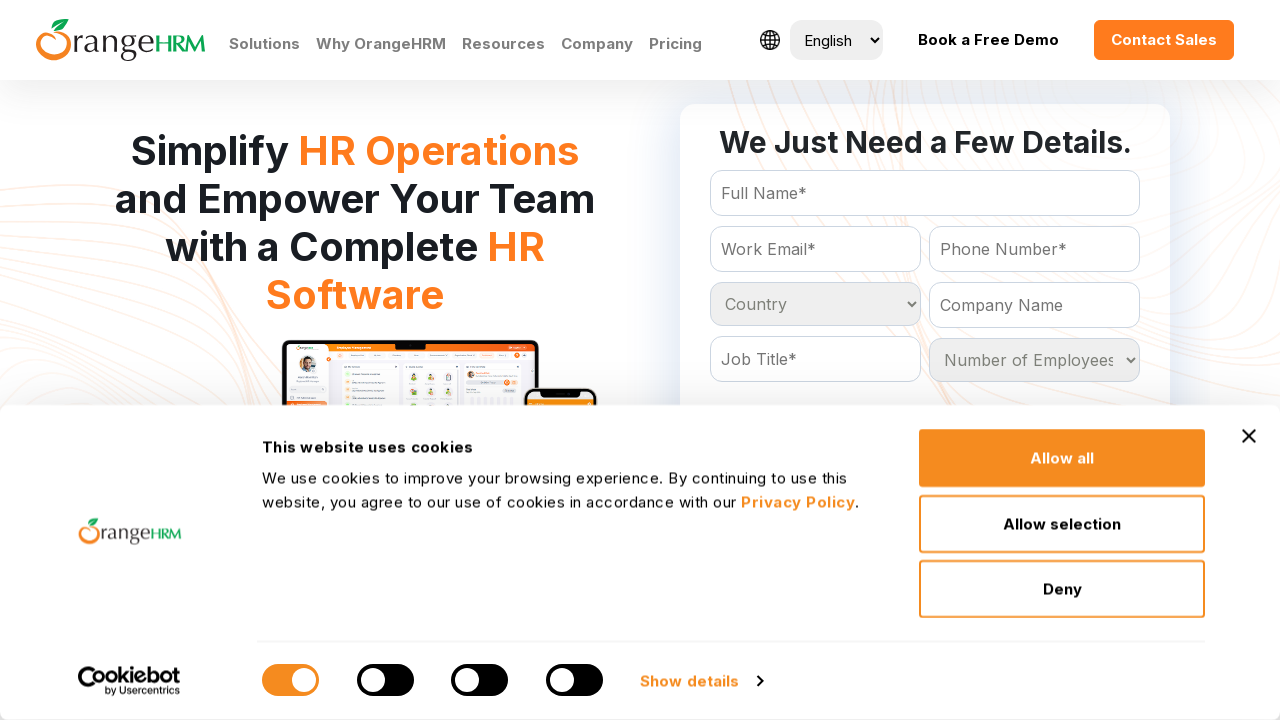

Verified that logo image is displayed
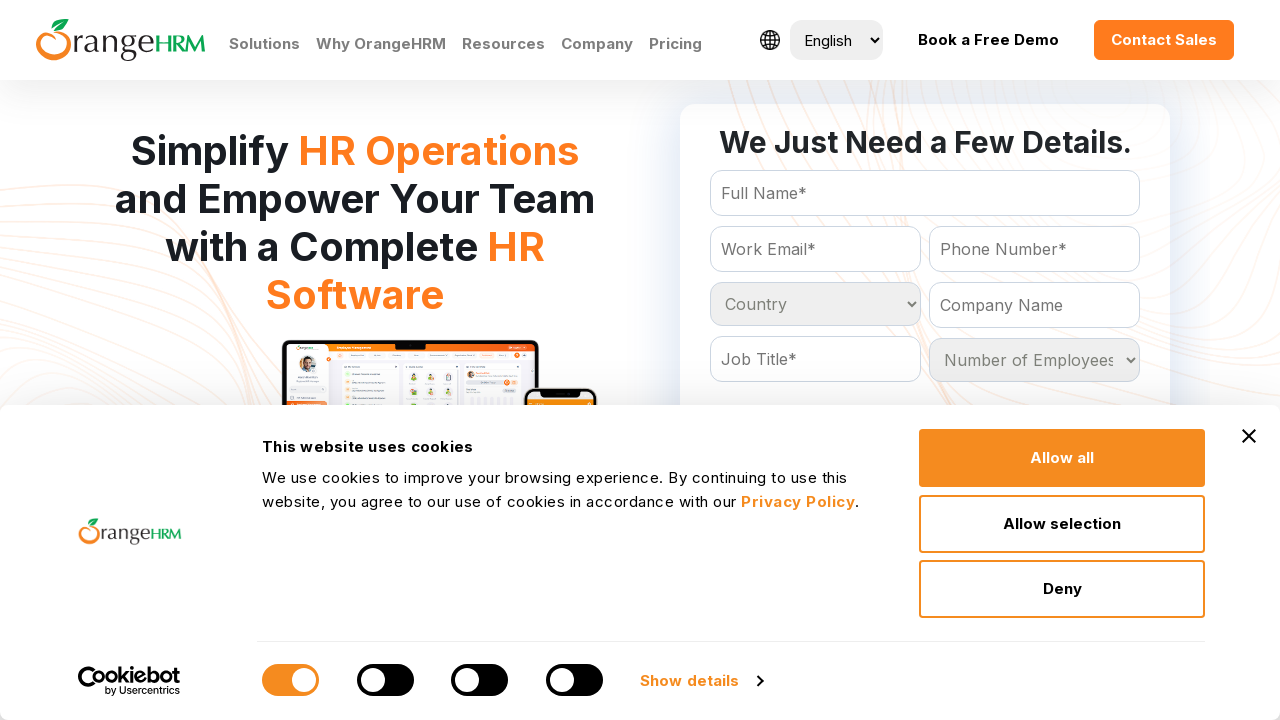

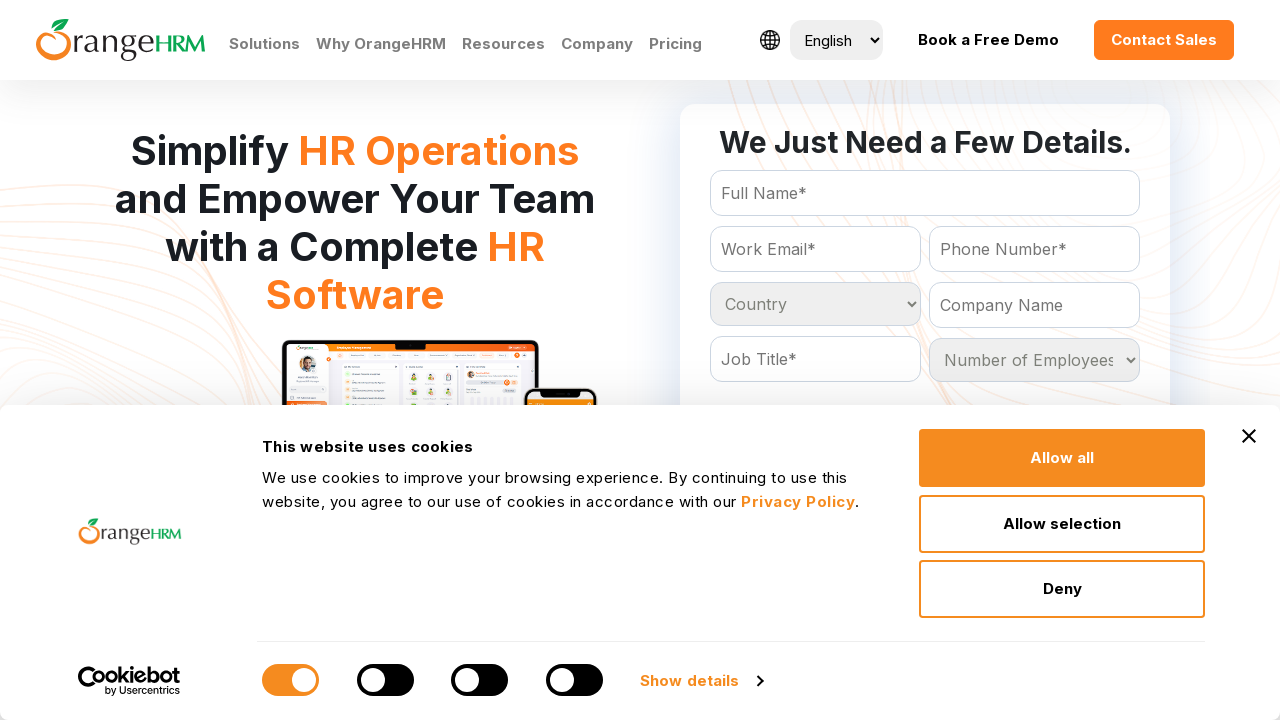